Tests an e-commerce site's search and add-to-cart functionality by searching for products and adding specific items to the cart

Starting URL: https://rahulshettyacademy.com/seleniumPractise/#/

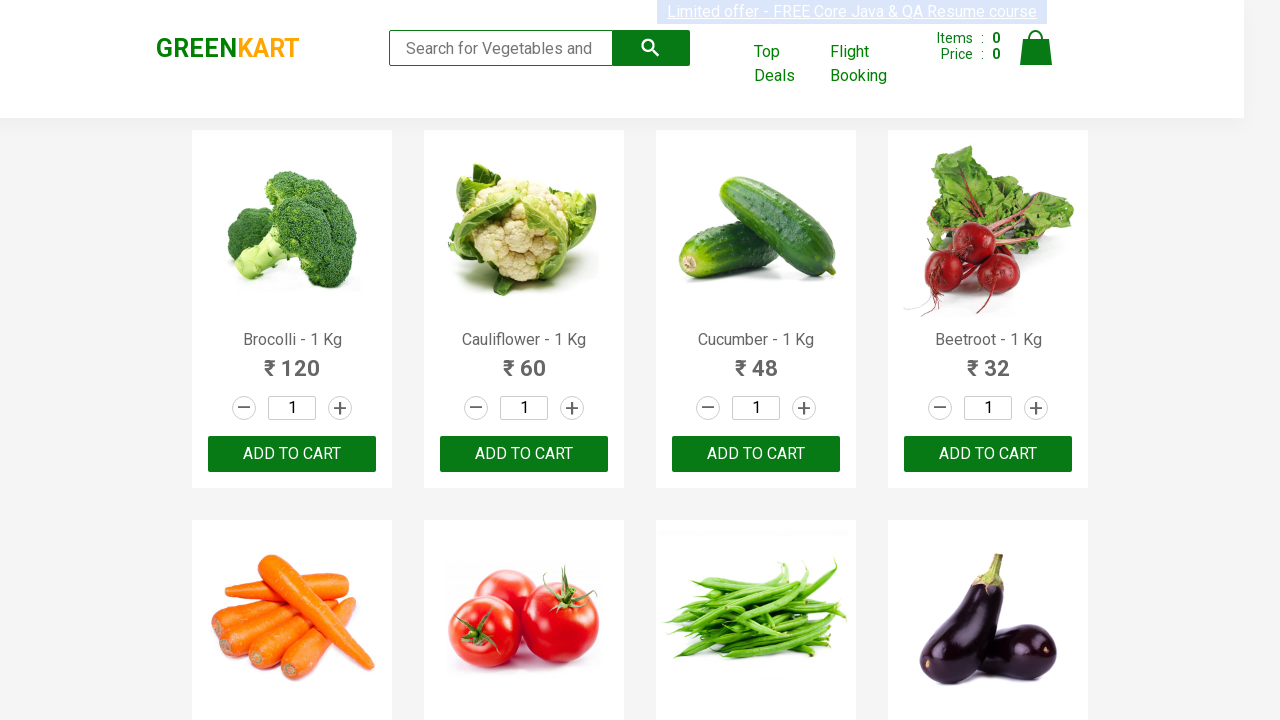

Filled search field with 'ca' to search for products on .search-keyword
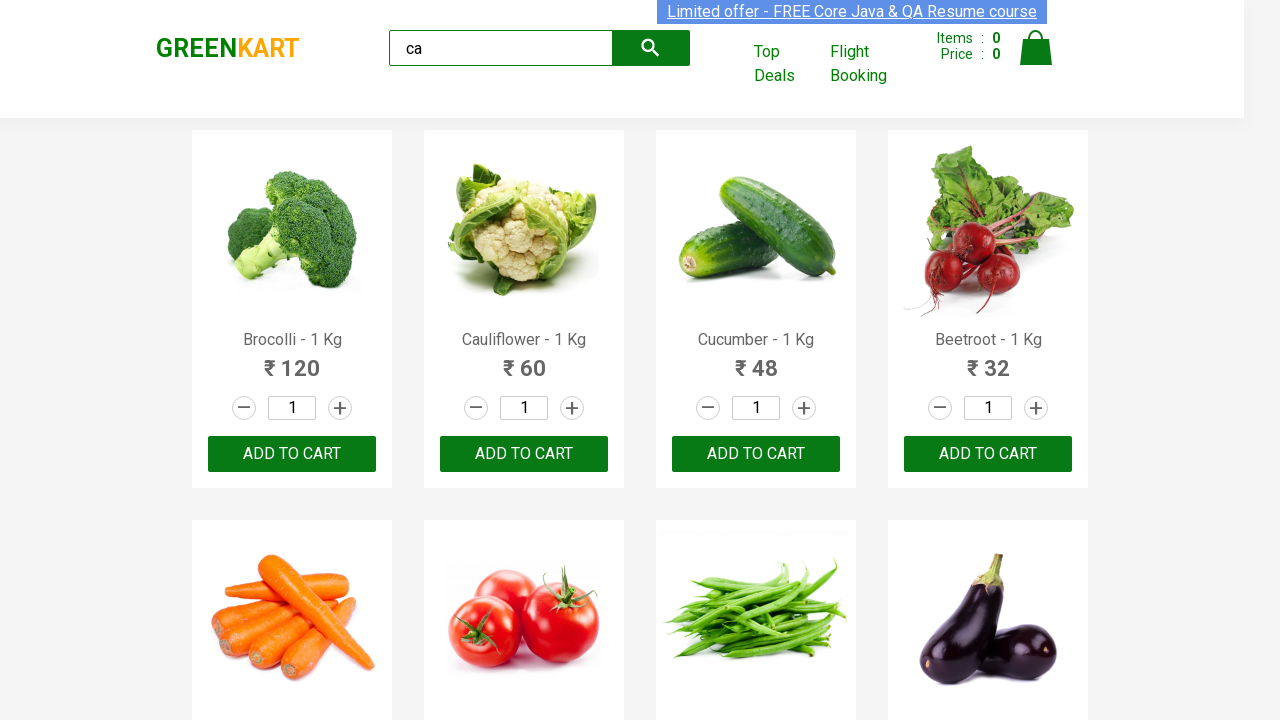

Waited 2 seconds for search results to update
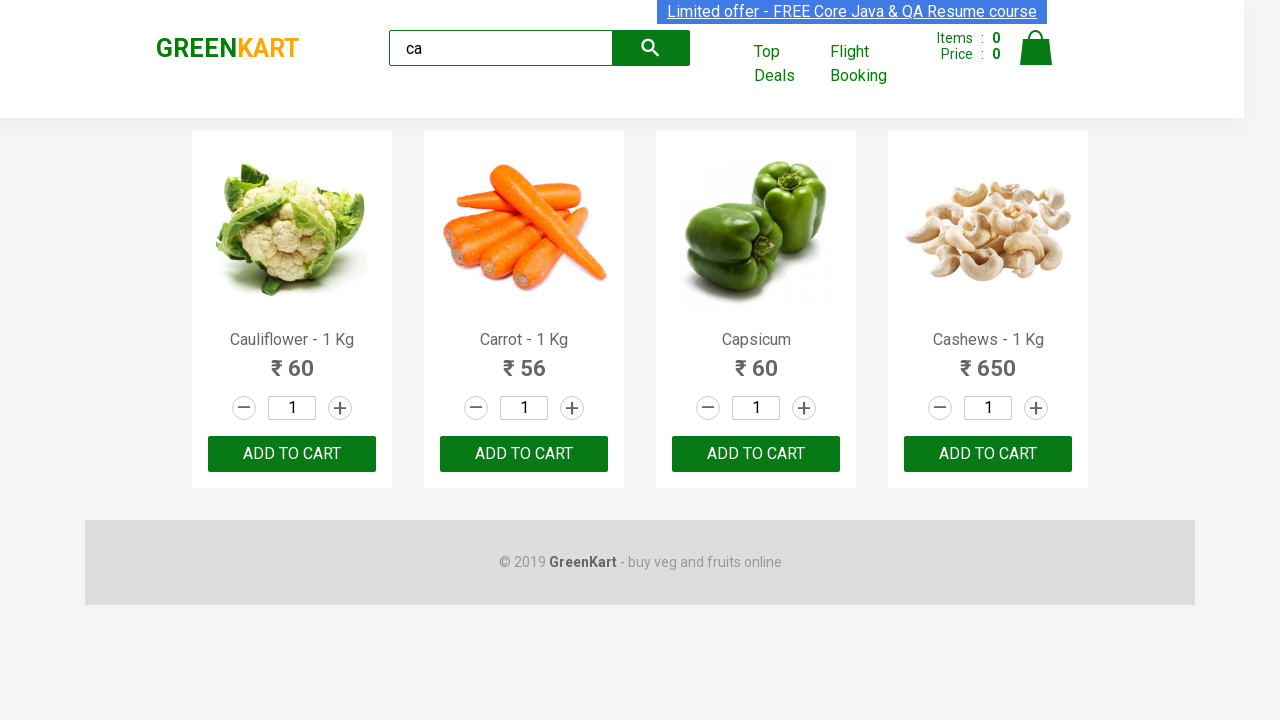

Verified that products are visible on the page
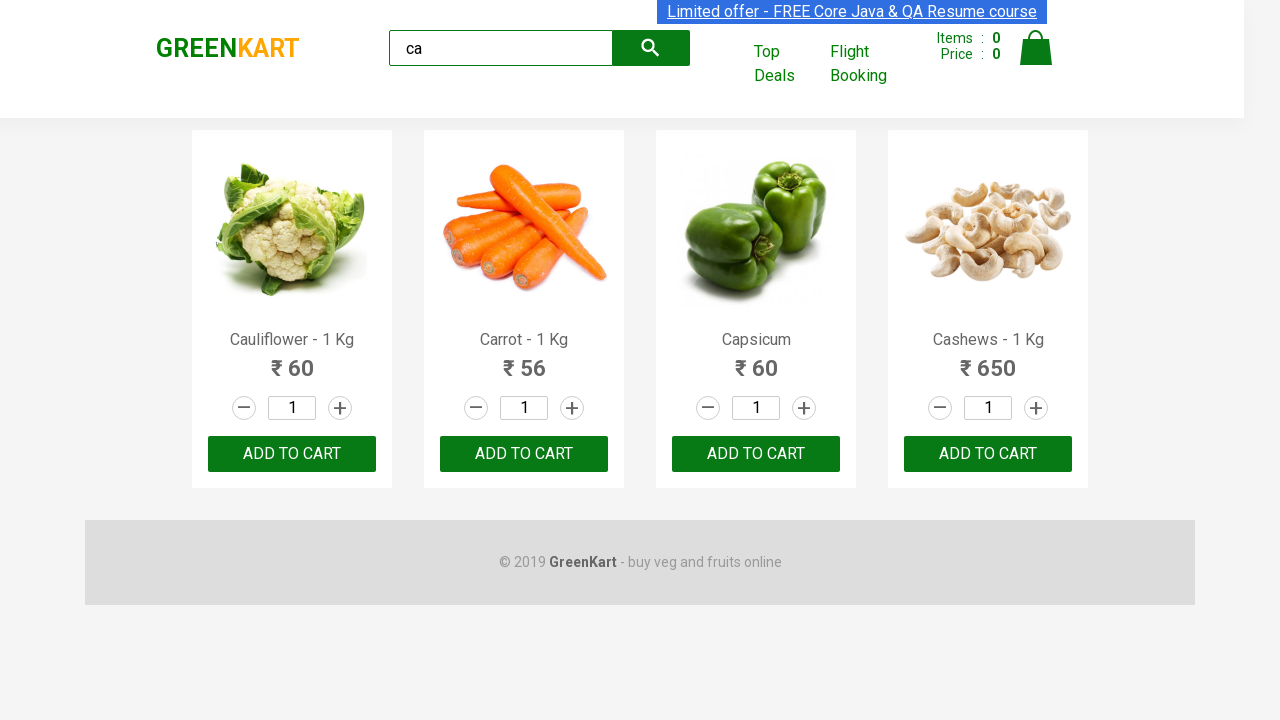

Clicked ADD TO CART button for the second product at (524, 454) on .products .product >> nth=1 >> internal:text="ADD TO CART"i
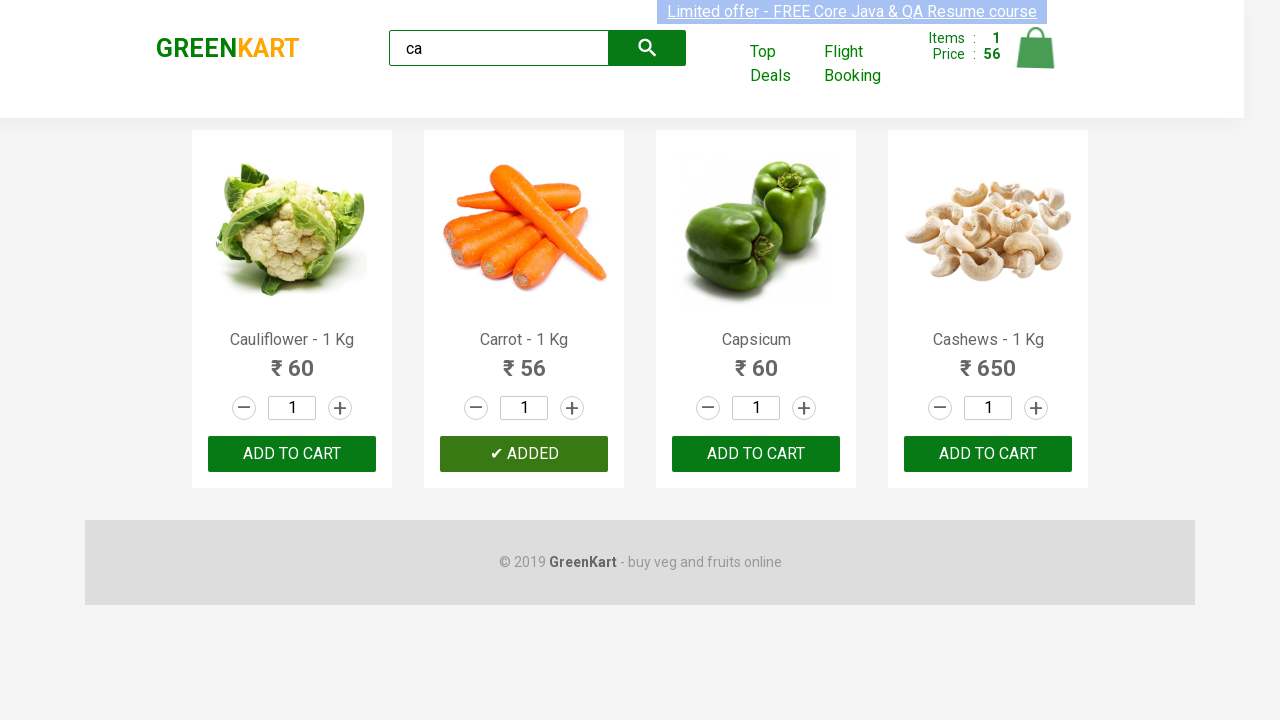

Found and clicked ADD TO CART for Cashews product at (988, 454) on .products .product >> nth=3 >> [type="Button"]
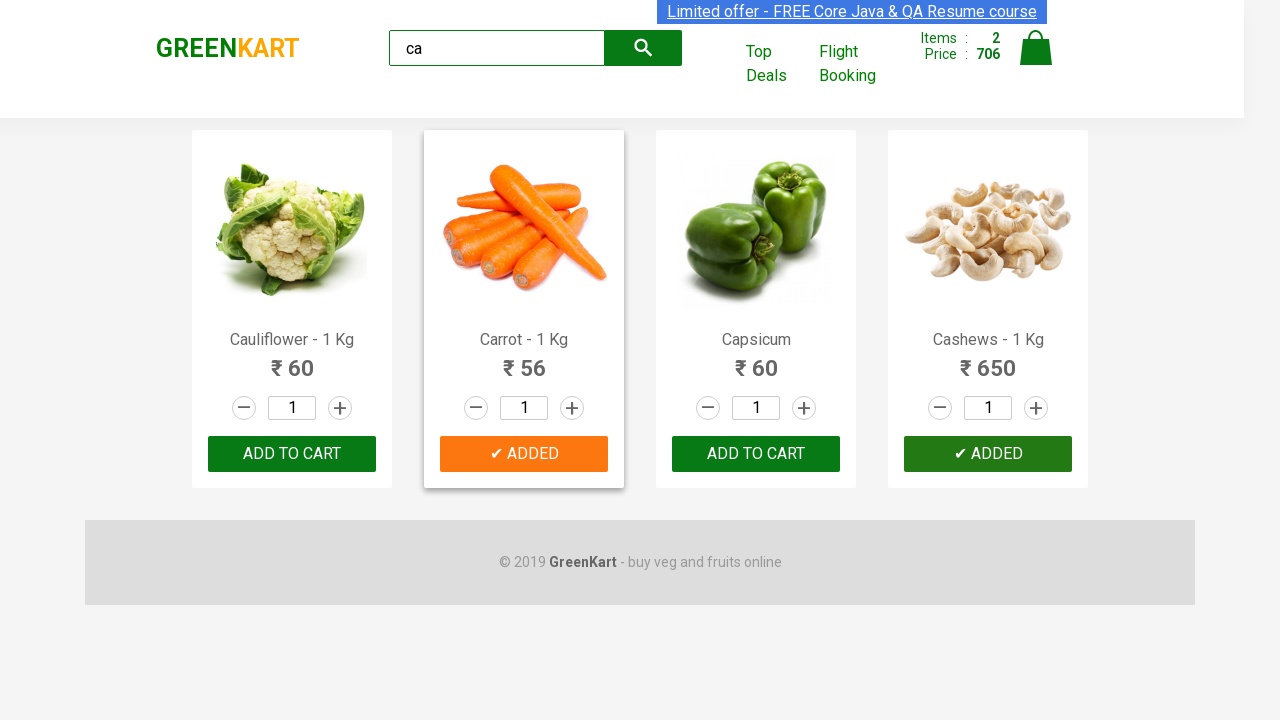

Verified that the green brand logo is present on the page
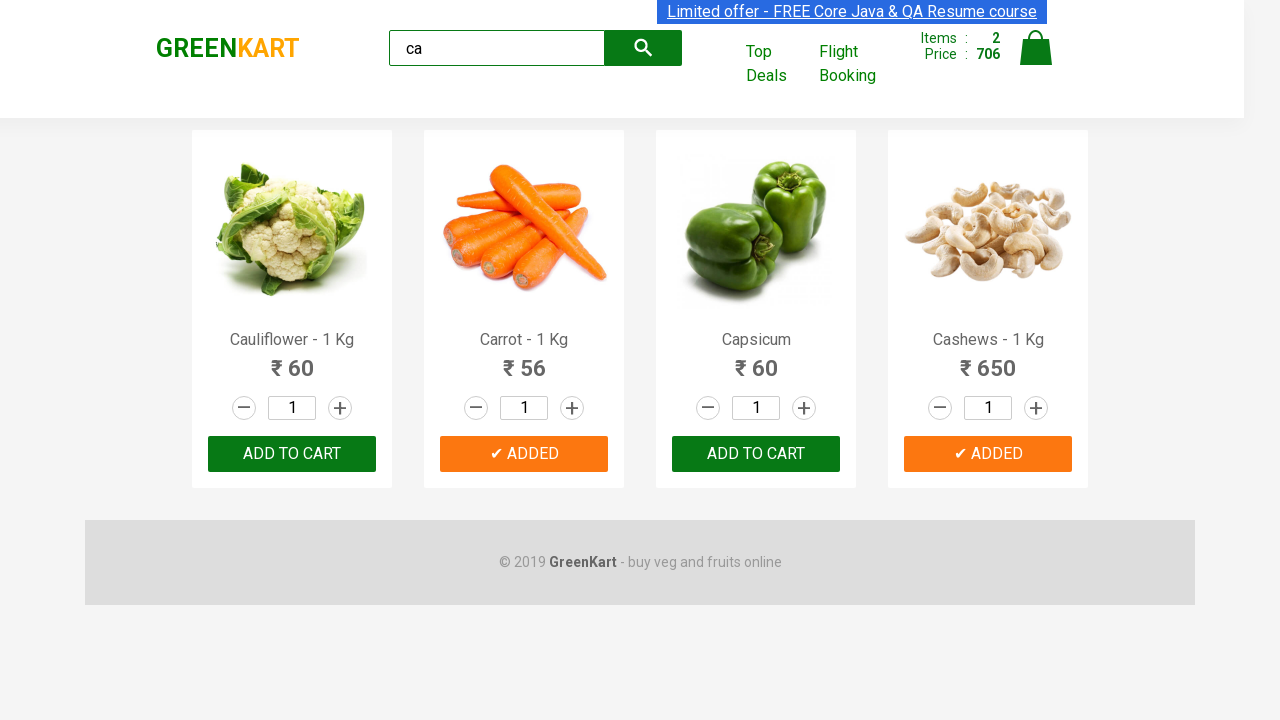

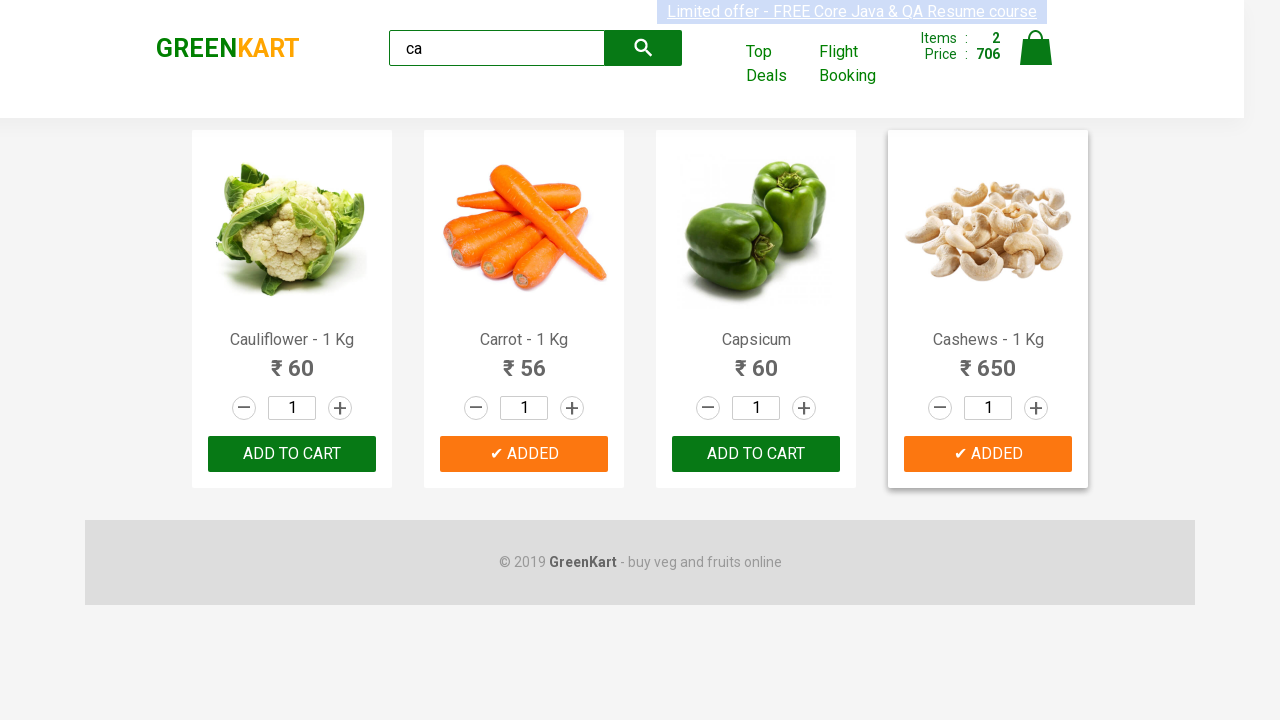